Tests various click actions including single click, right-click, and double-click on different buttons

Starting URL: http://sahitest.com/demo/clicks.htm

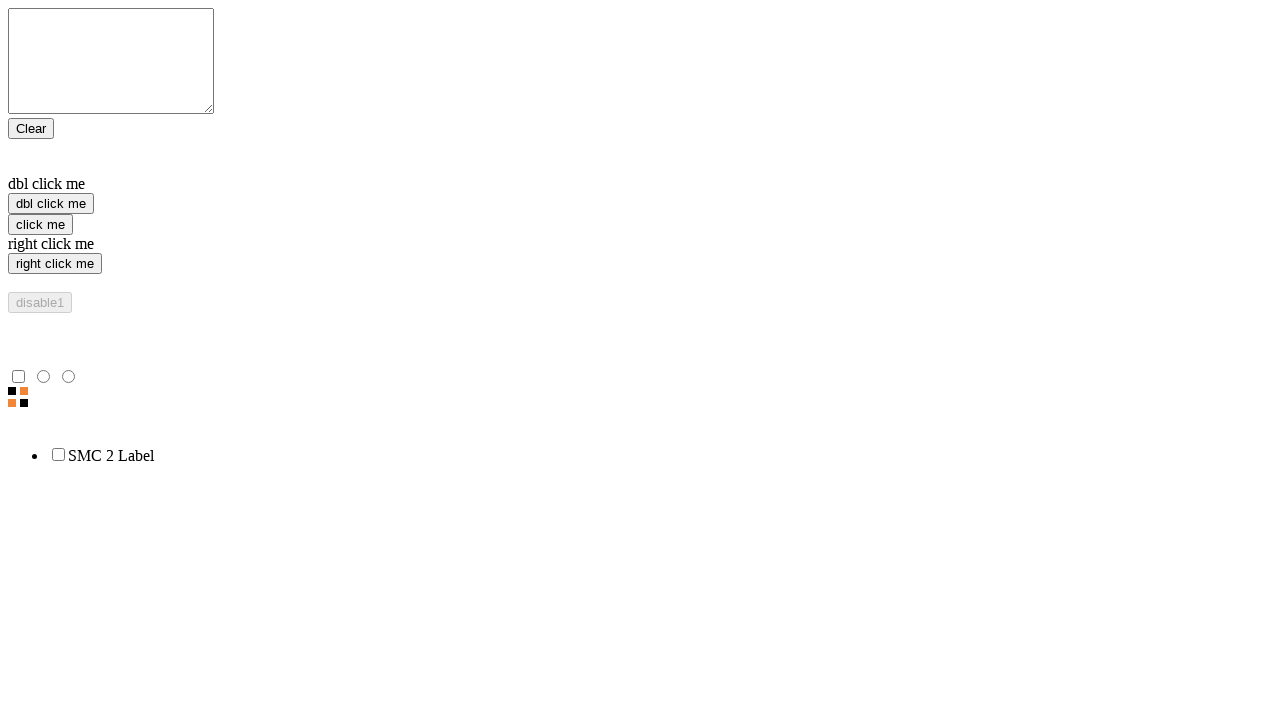

Located single click button element
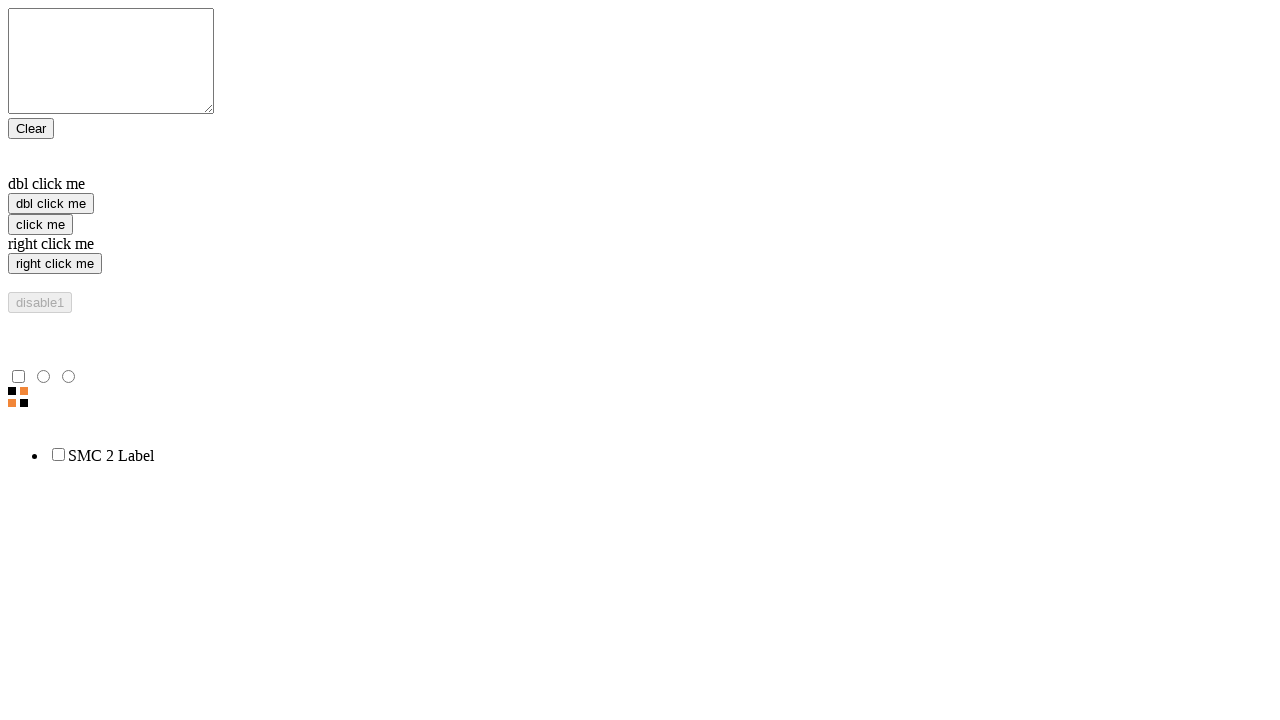

Located double-click button element
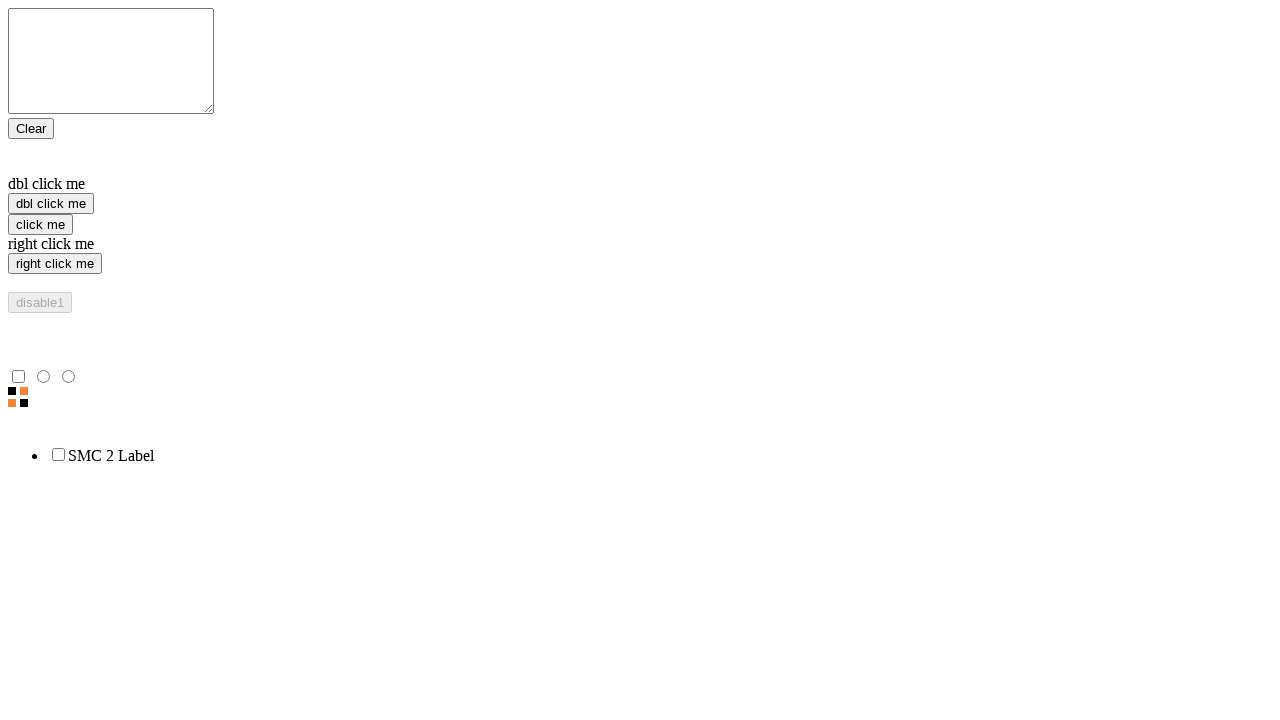

Located right-click button element
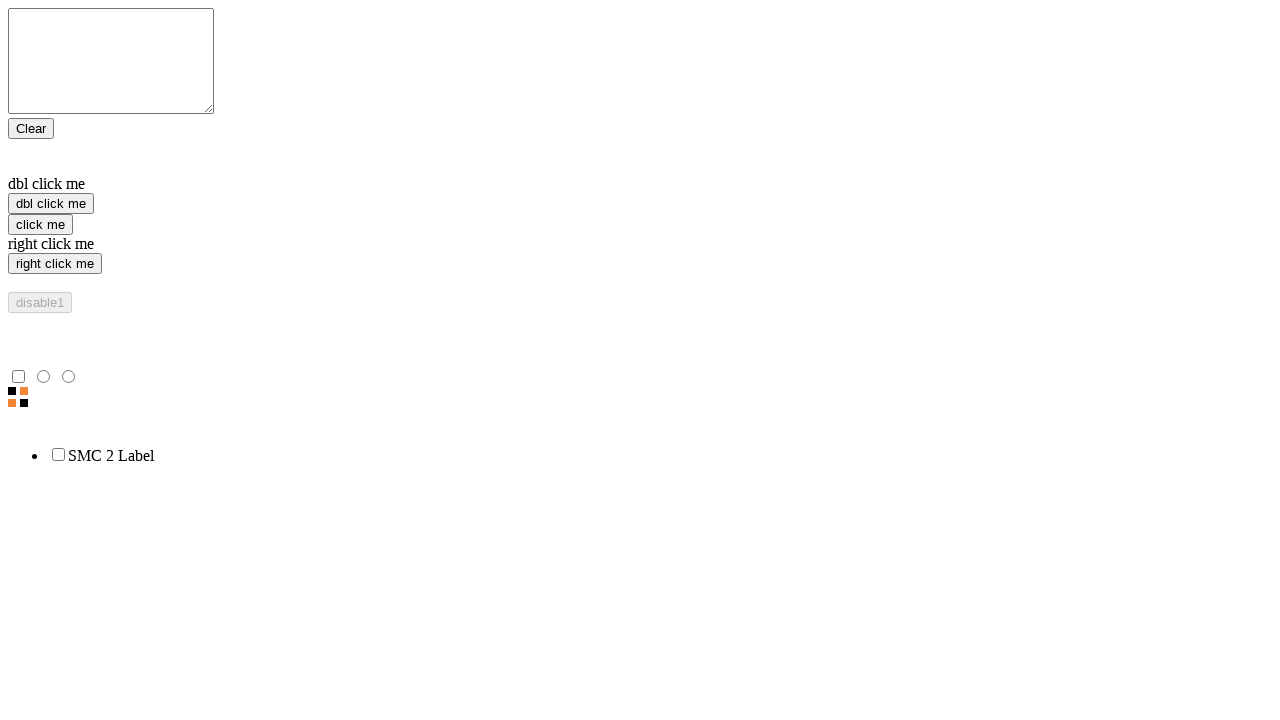

Performed single click on 'click me' button at (40, 224) on xpath=//input[@value='click me']
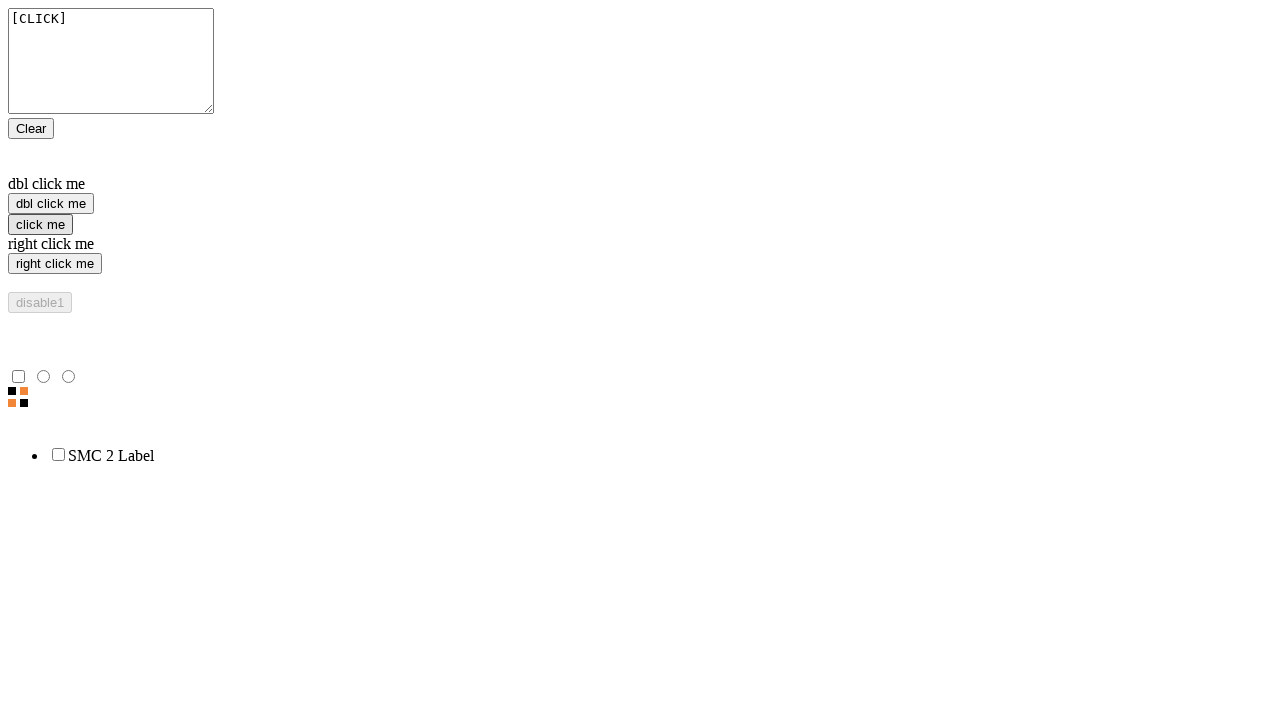

Performed right-click on 'right click me' button at (55, 264) on xpath=//input[@value='right click me']
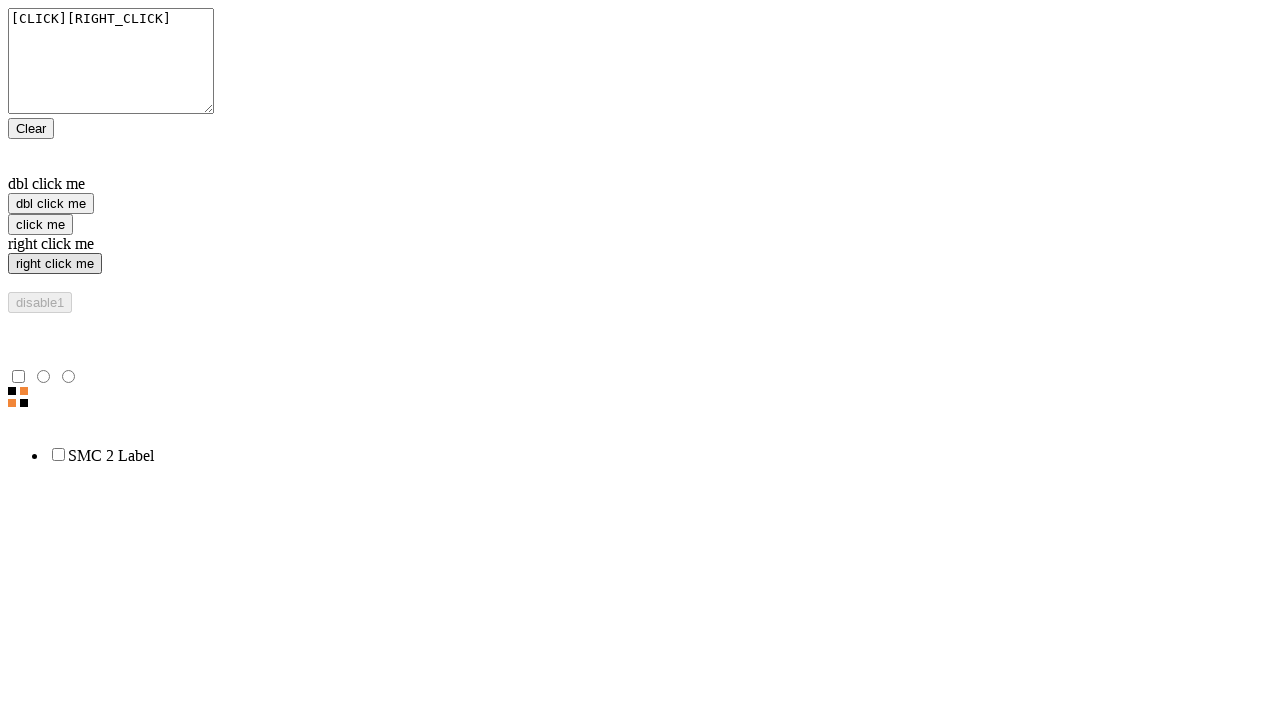

Performed double-click on 'dbl click me' button at (51, 204) on xpath=//input[@value='dbl click me']
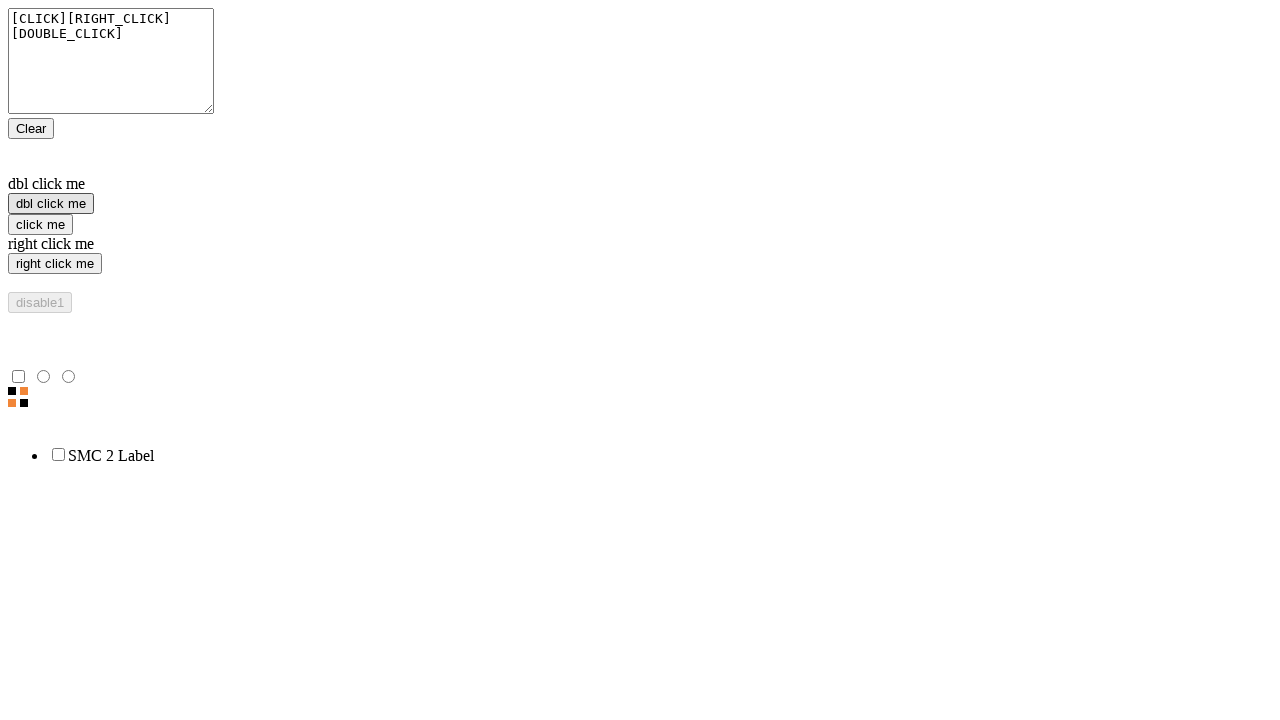

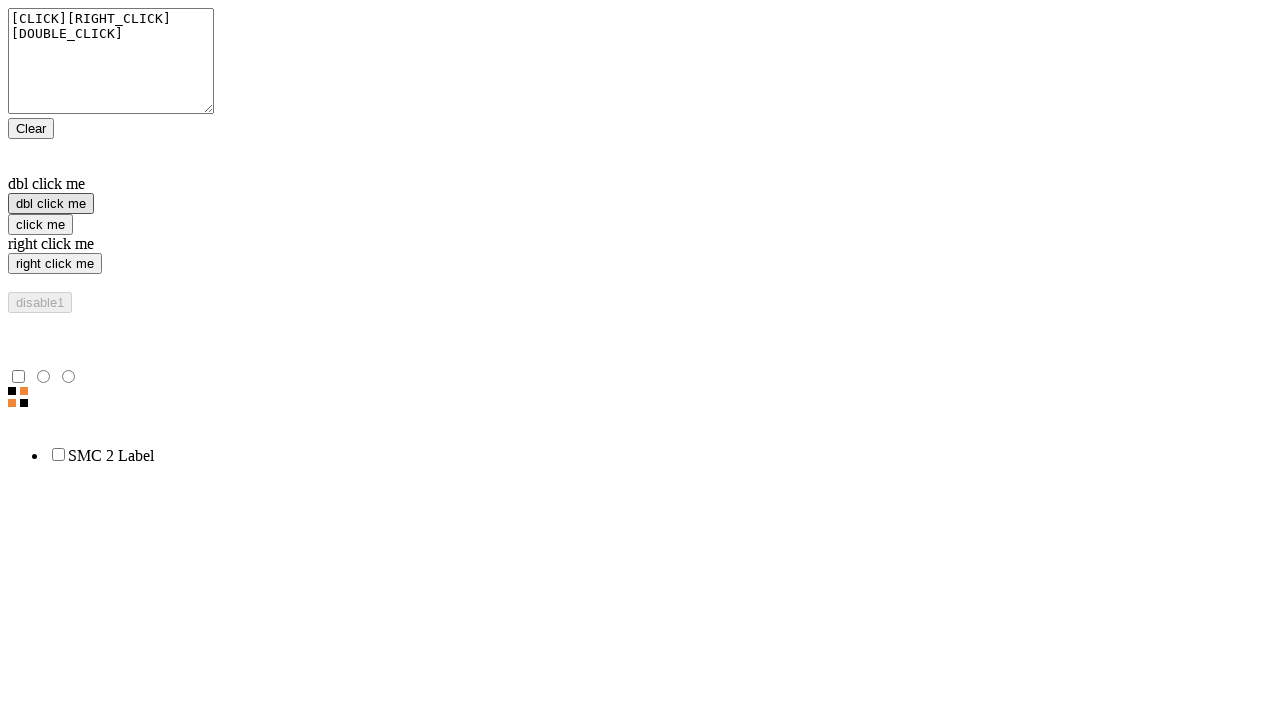